Tests language switching on Erarta museum website by clicking the language link to switch to English

Starting URL: https://www.erarta.com/

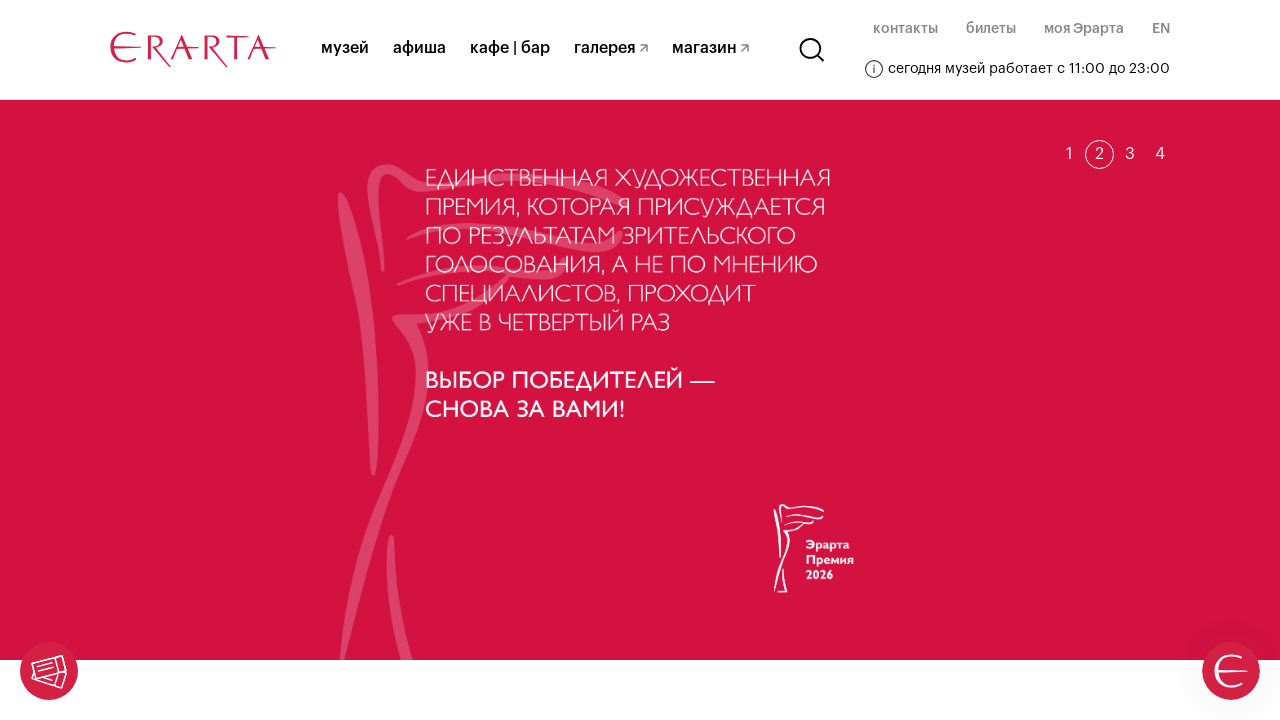

Clicked language switcher link to change language at (1161, 29) on .header__second-menu-link.lang-link
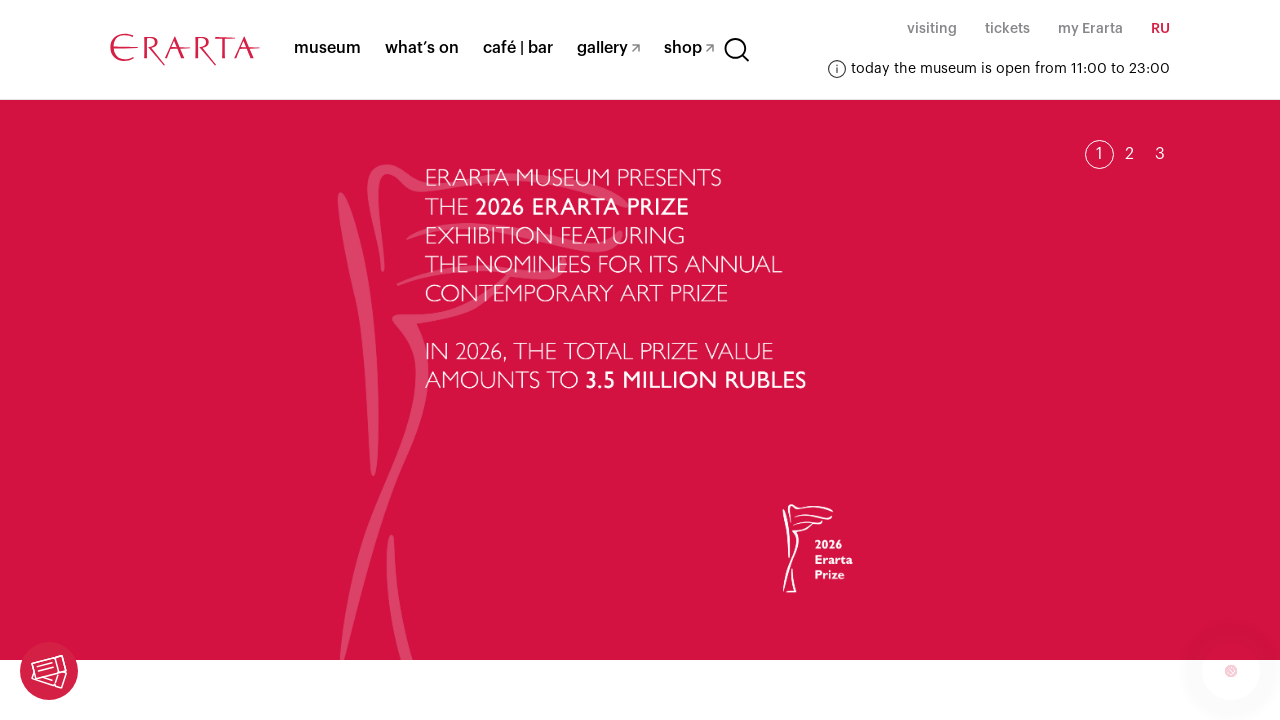

Language menu updated and loaded successfully
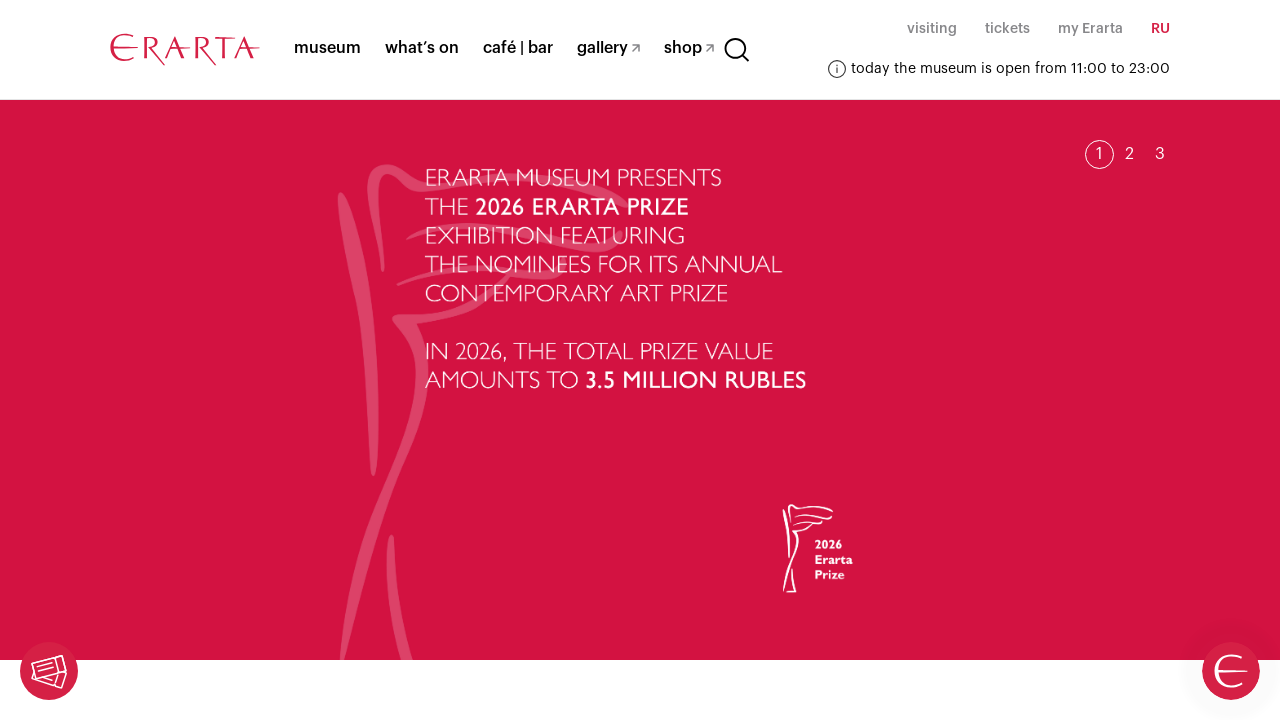

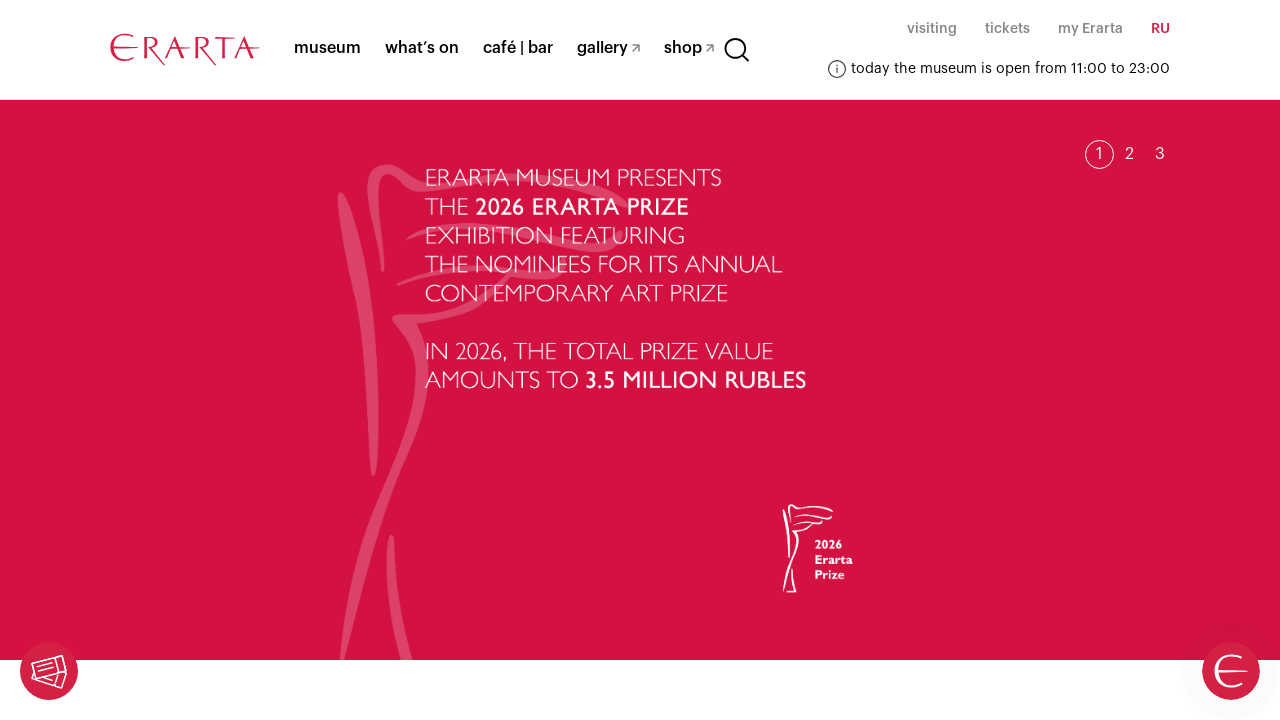